Navigates to Rahul Shetty Academy website and verifies the page loads by checking the title

Starting URL: https://rahulshettyacademy.com

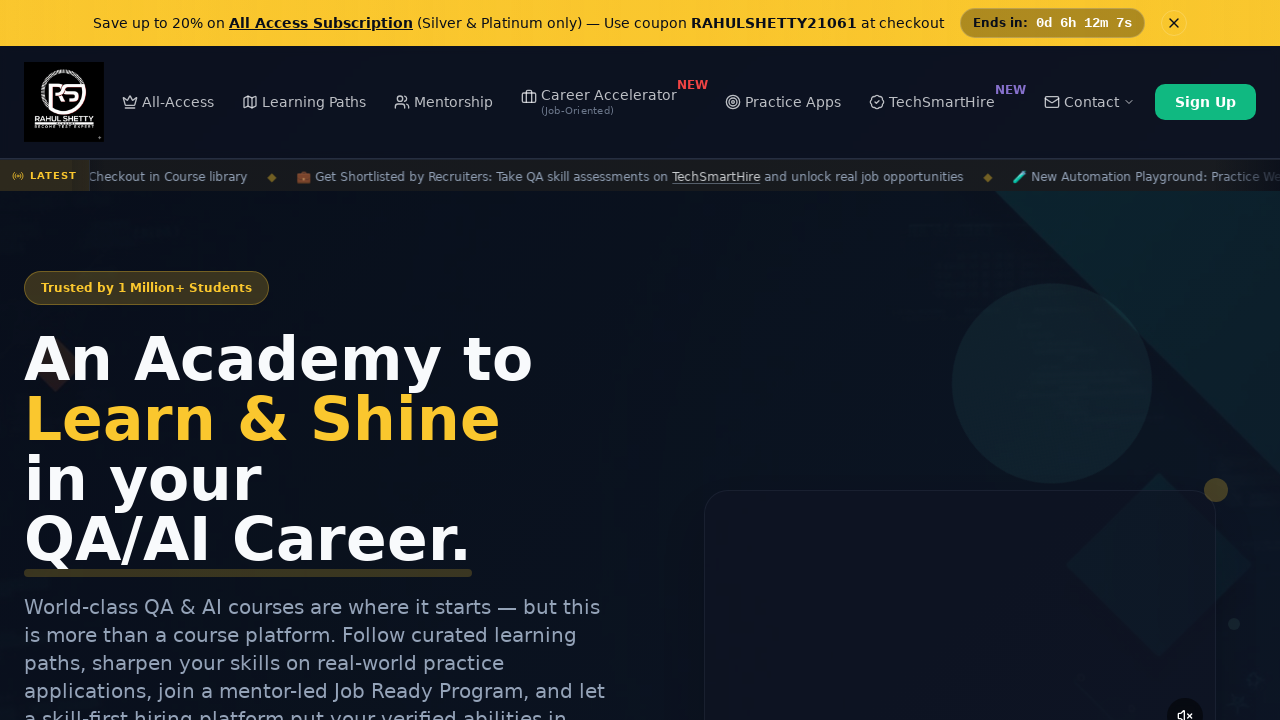

Waited for page to reach domcontentloaded state
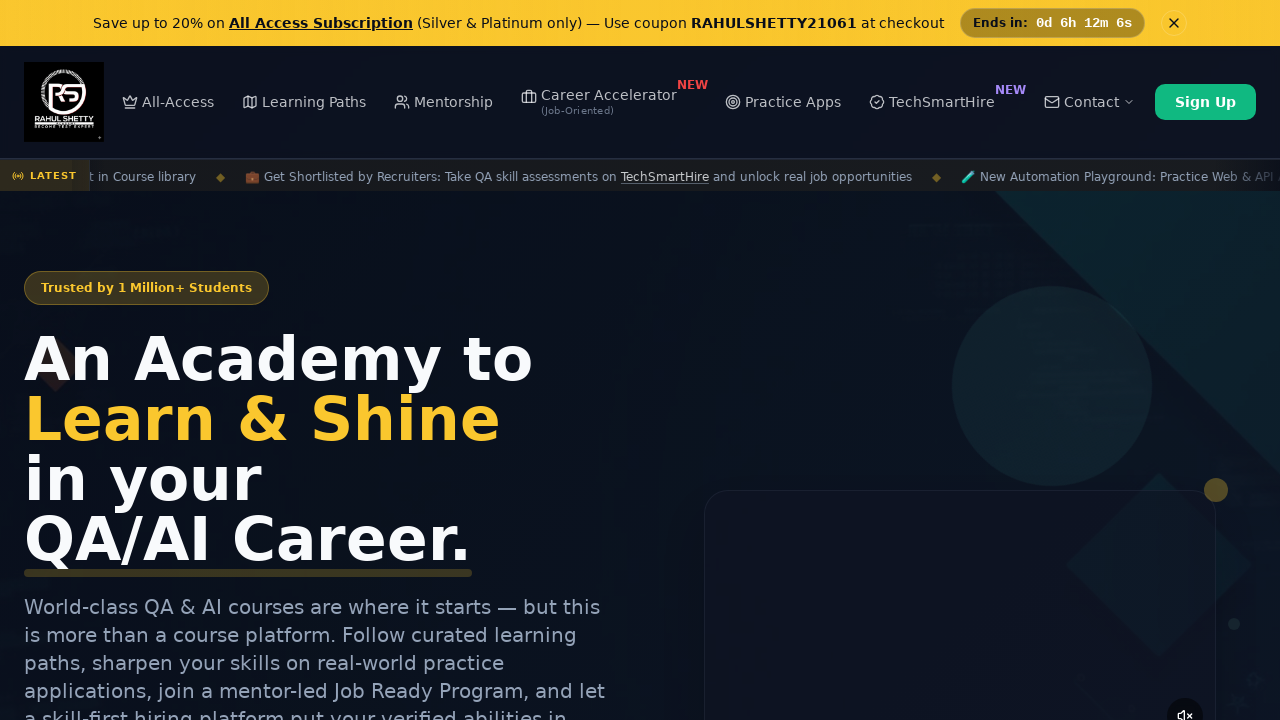

Retrieved page title: Rahul Shetty Academy | QA Automation, Playwright, AI Testing & Online Training
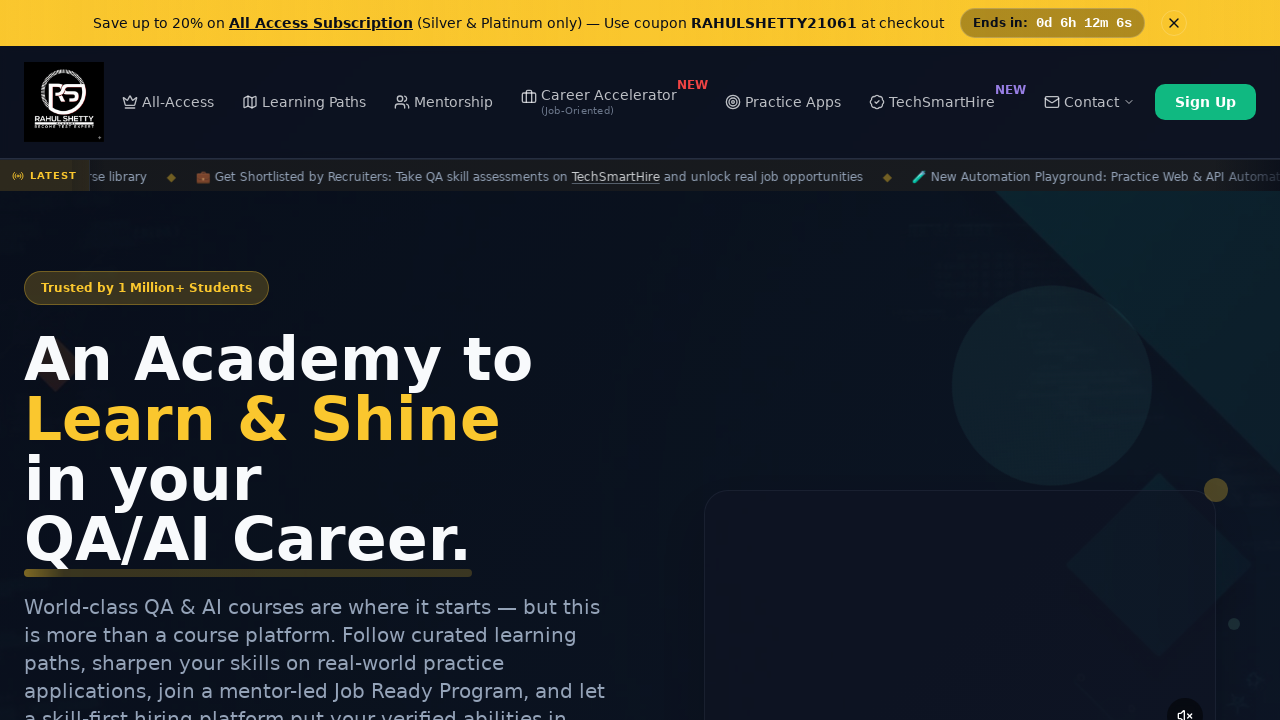

Printed page title to console: Rahul Shetty Academy | QA Automation, Playwright, AI Testing & Online Training
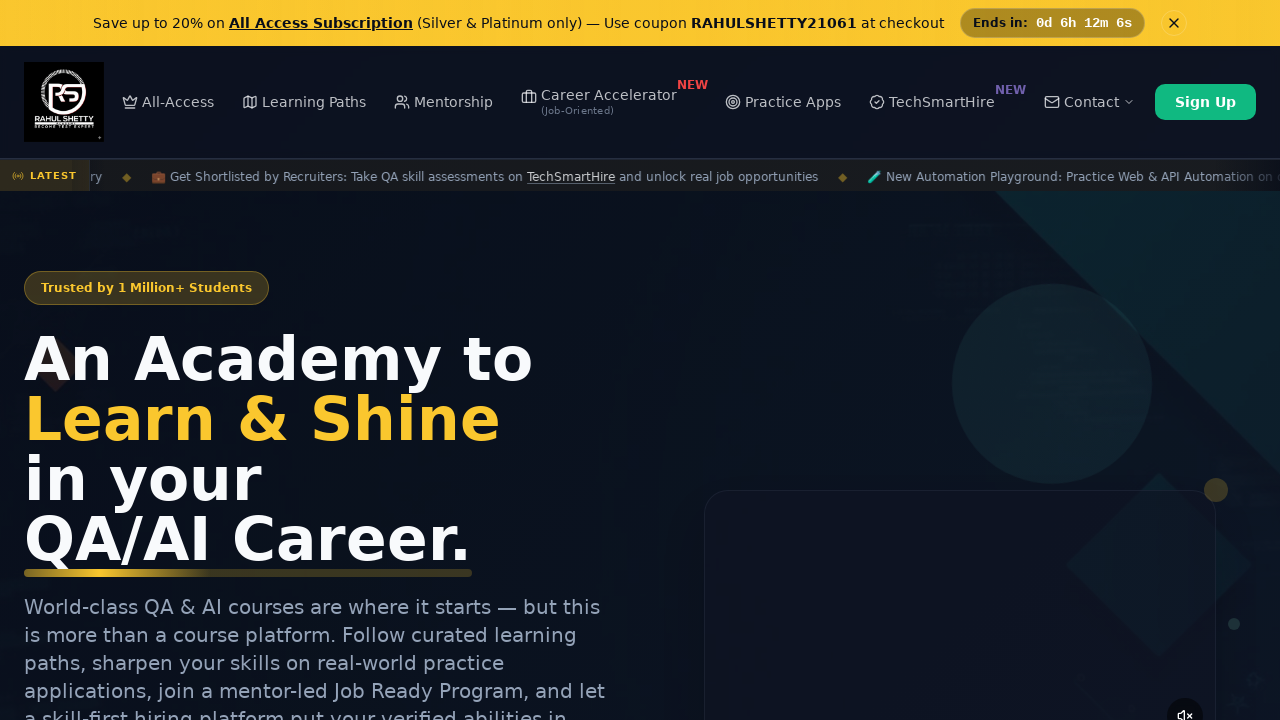

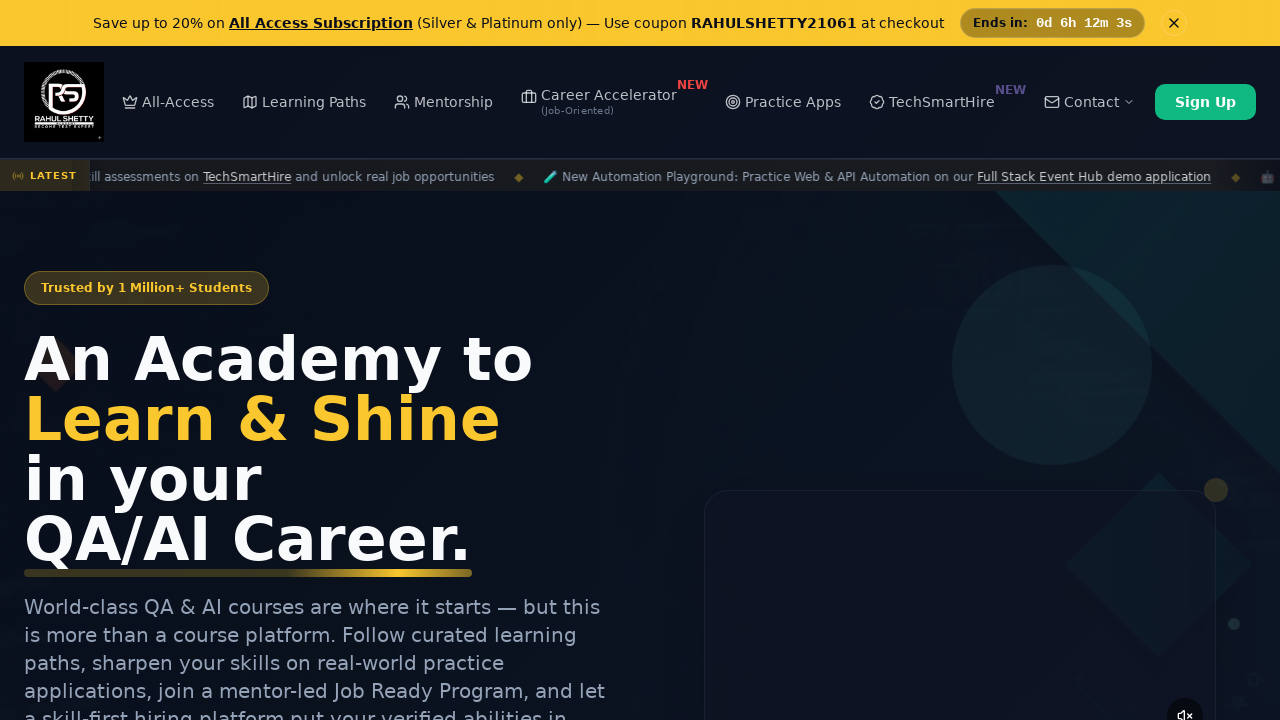